Tests drag and drop functionality by dragging an element from a source position to a target drop zone and verifying the result text changes

Starting URL: https://qavbox.github.io/demo/dragndrop/

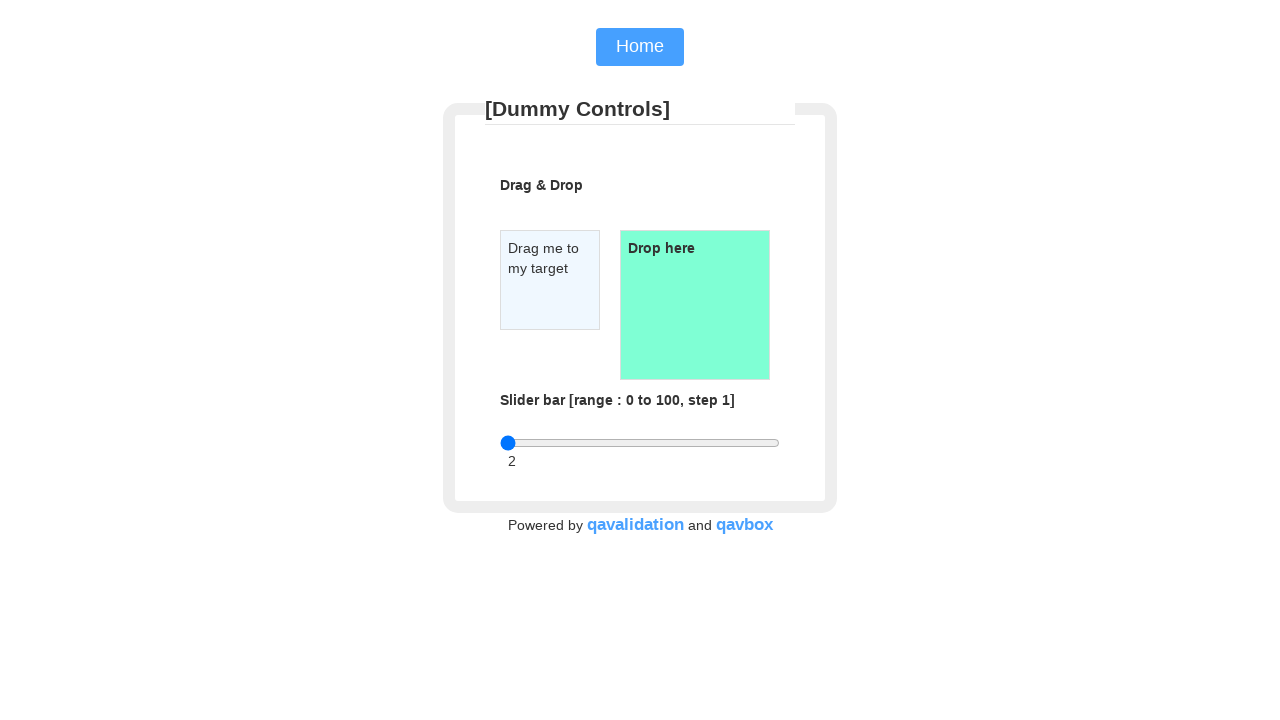

Located the draggable element
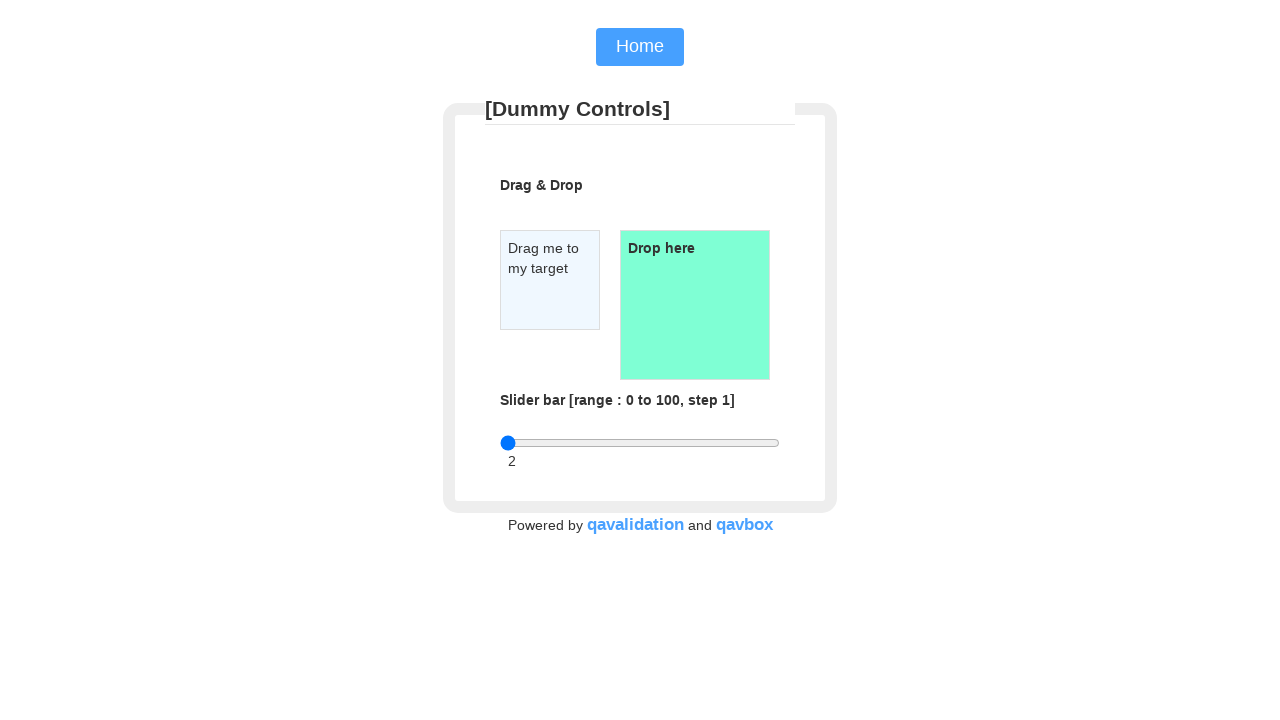

Located the droppable target element
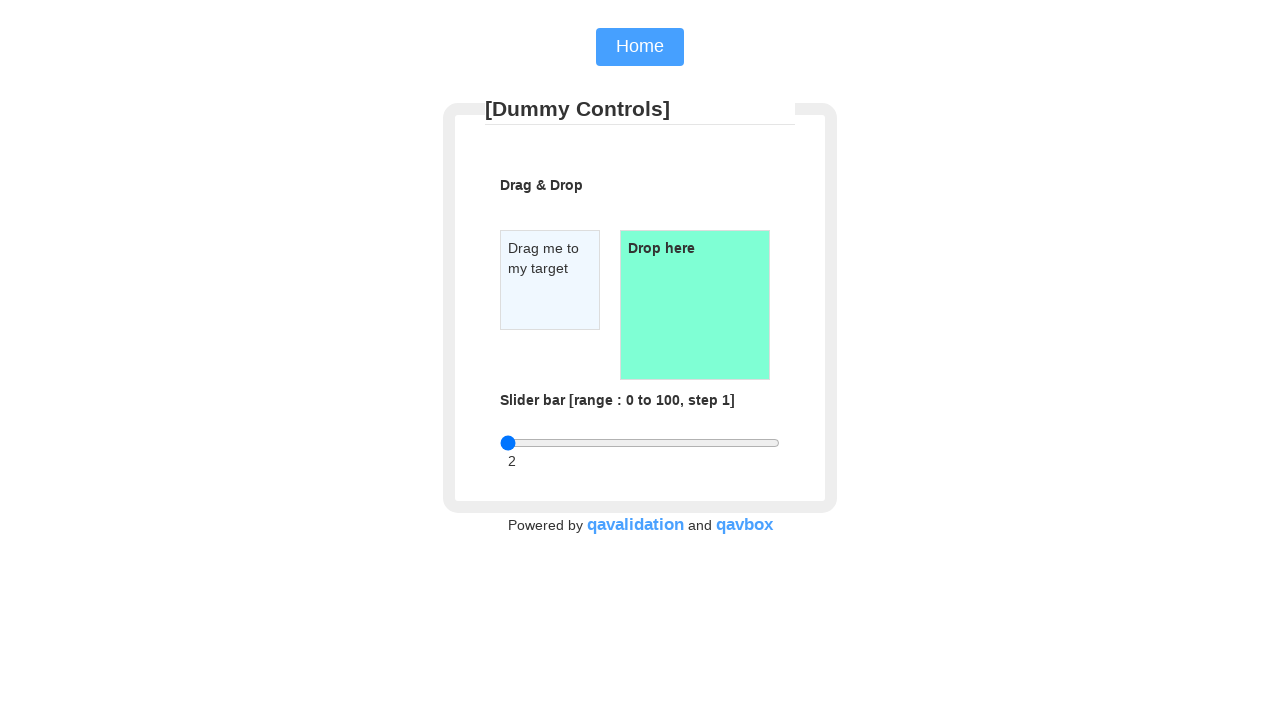

Dragged element from source to target drop zone at (695, 305)
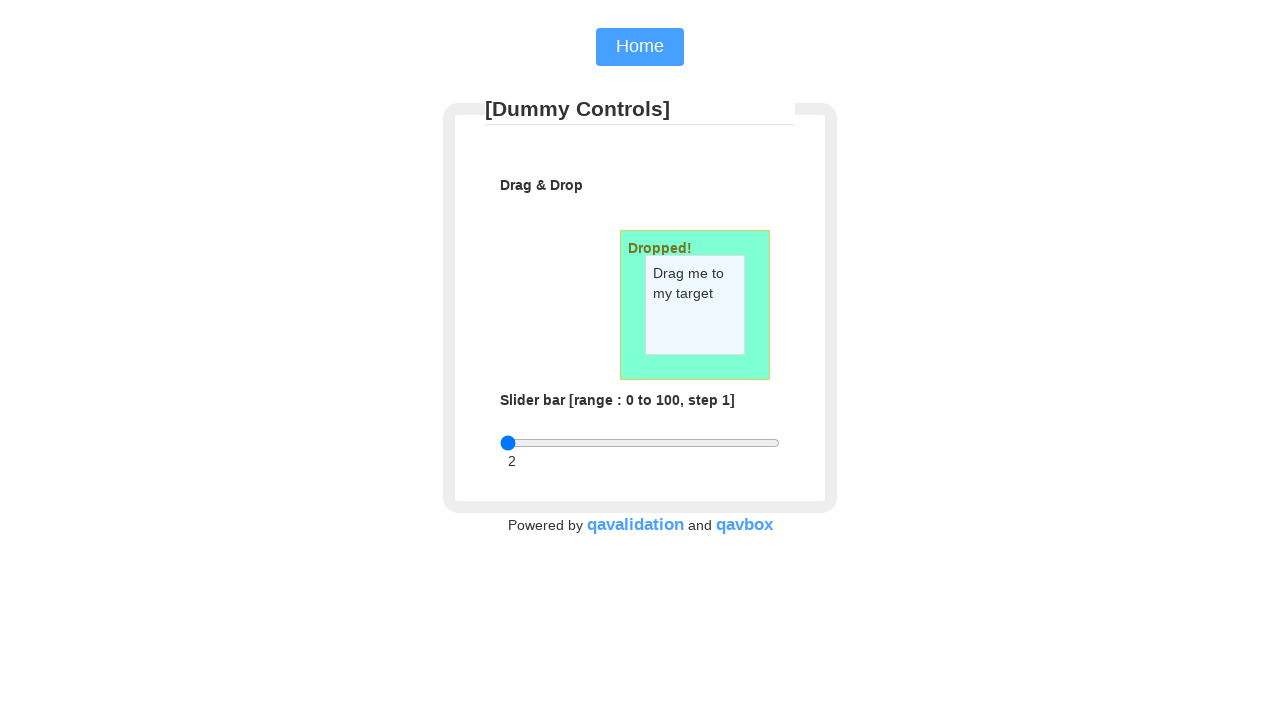

Waited for drop result text element to appear
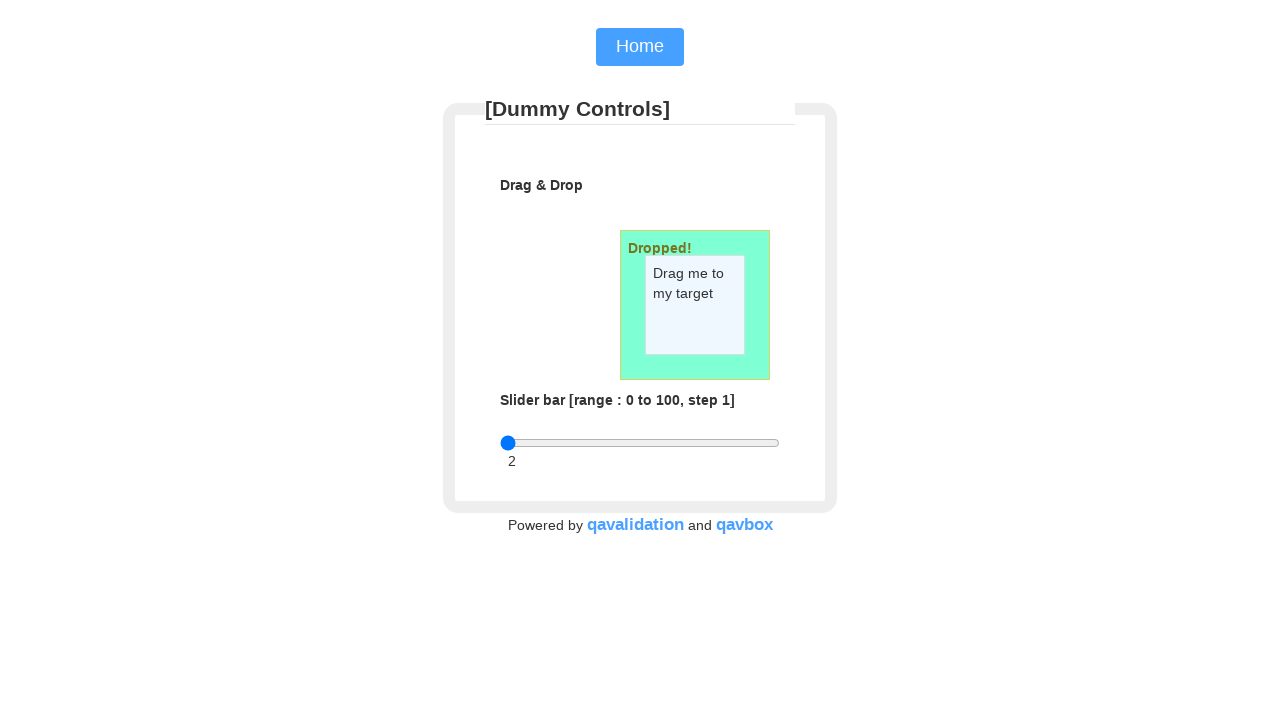

Retrieved drop result text: 'Dropped!'
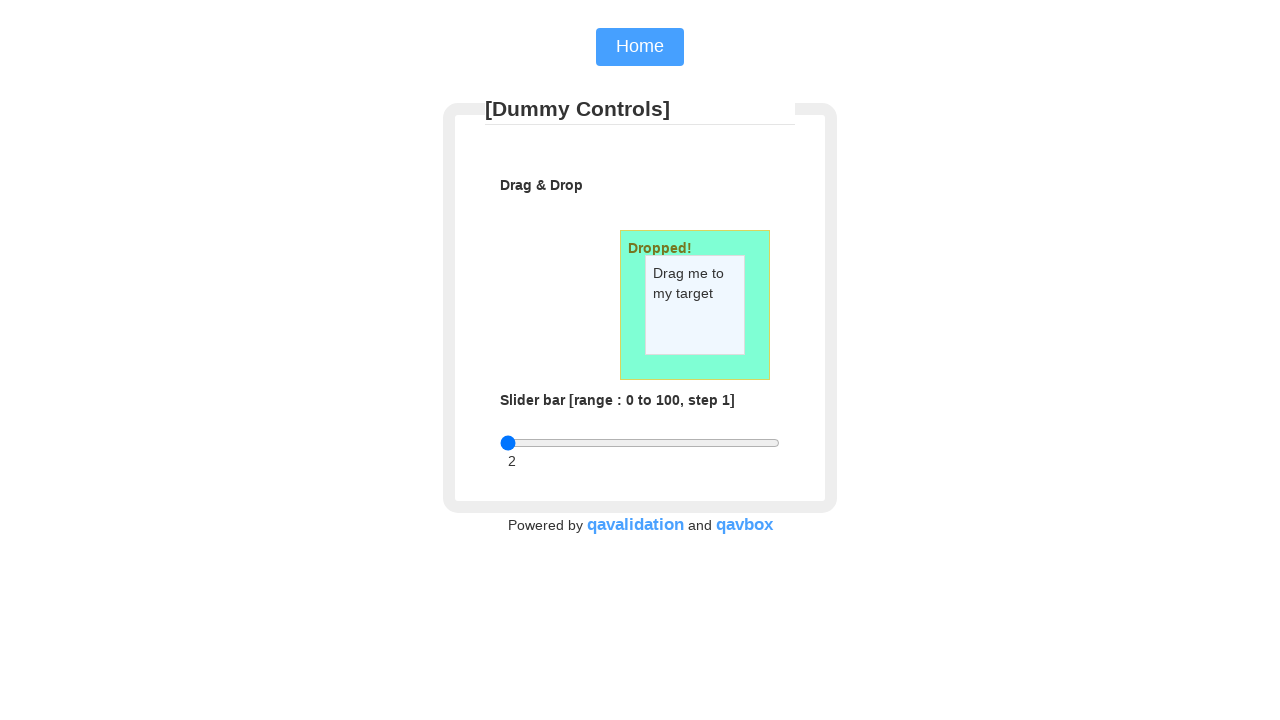

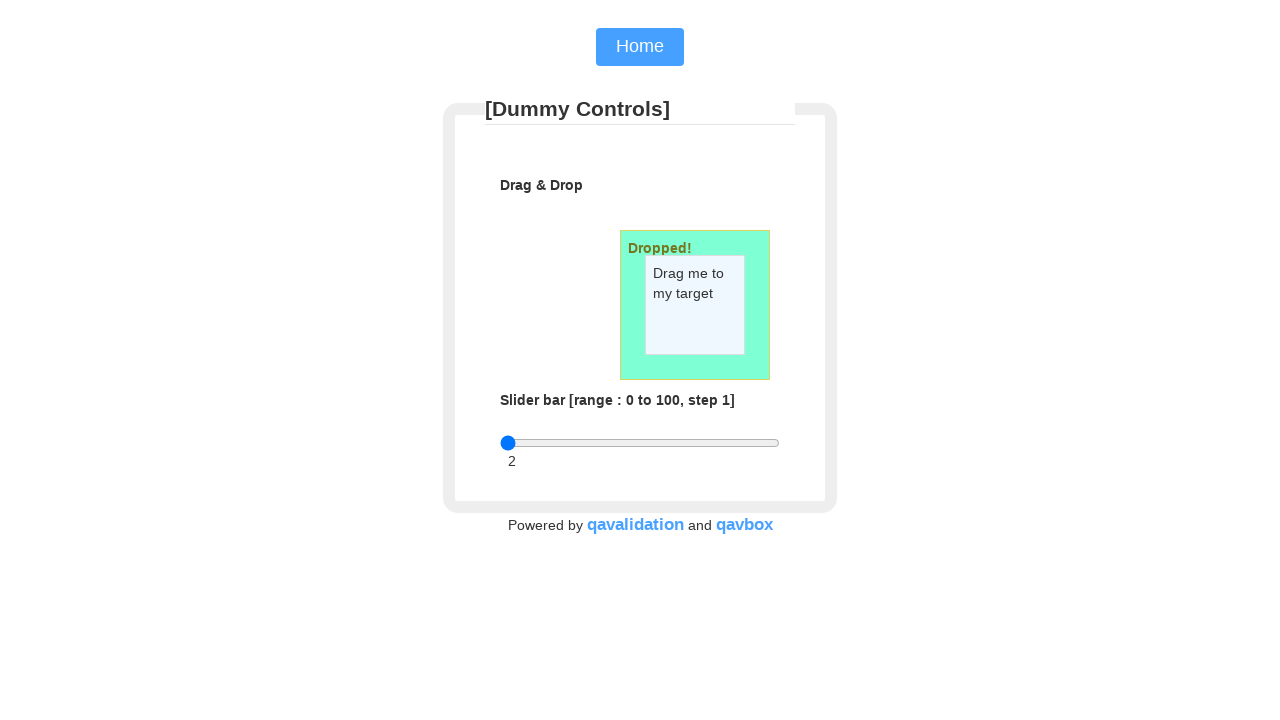